Tests adding an item to the shopping cart on a demo e-commerce site by clicking the add to cart button and verifying the product appears in the cart pane.

Starting URL: https://bstackdemo.com/

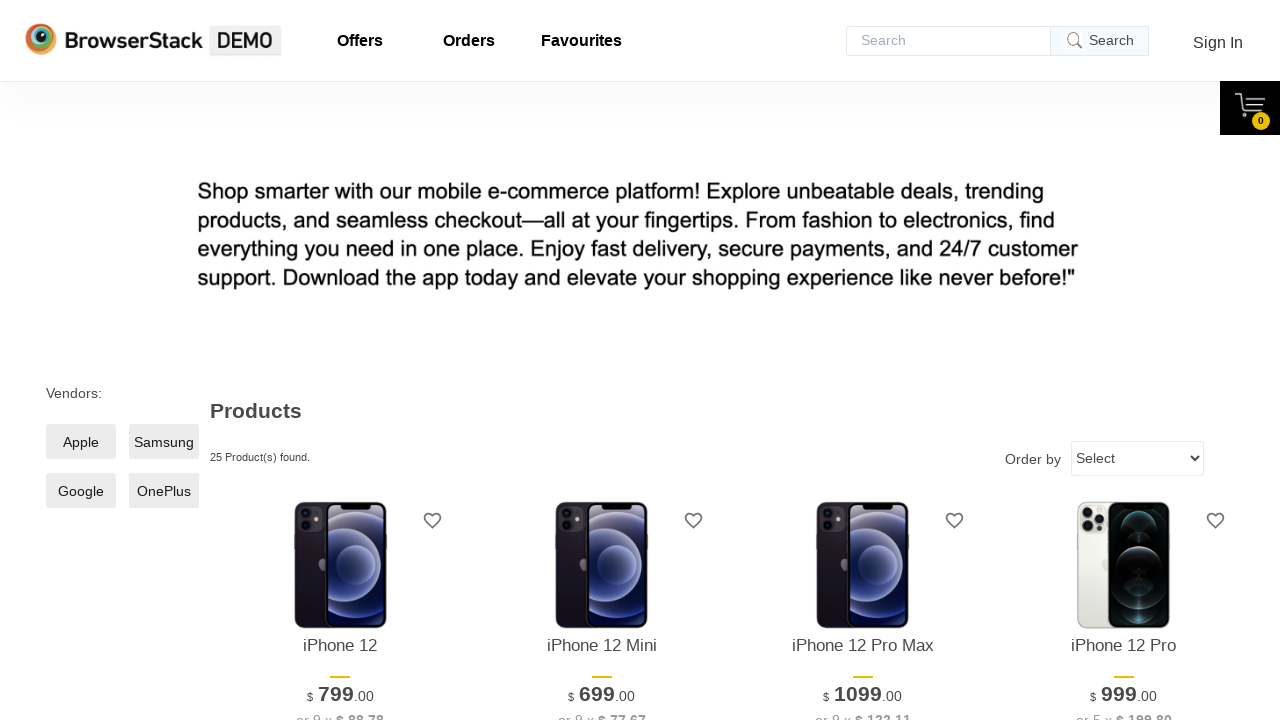

Waited for page to load with correct title (StackDemo)
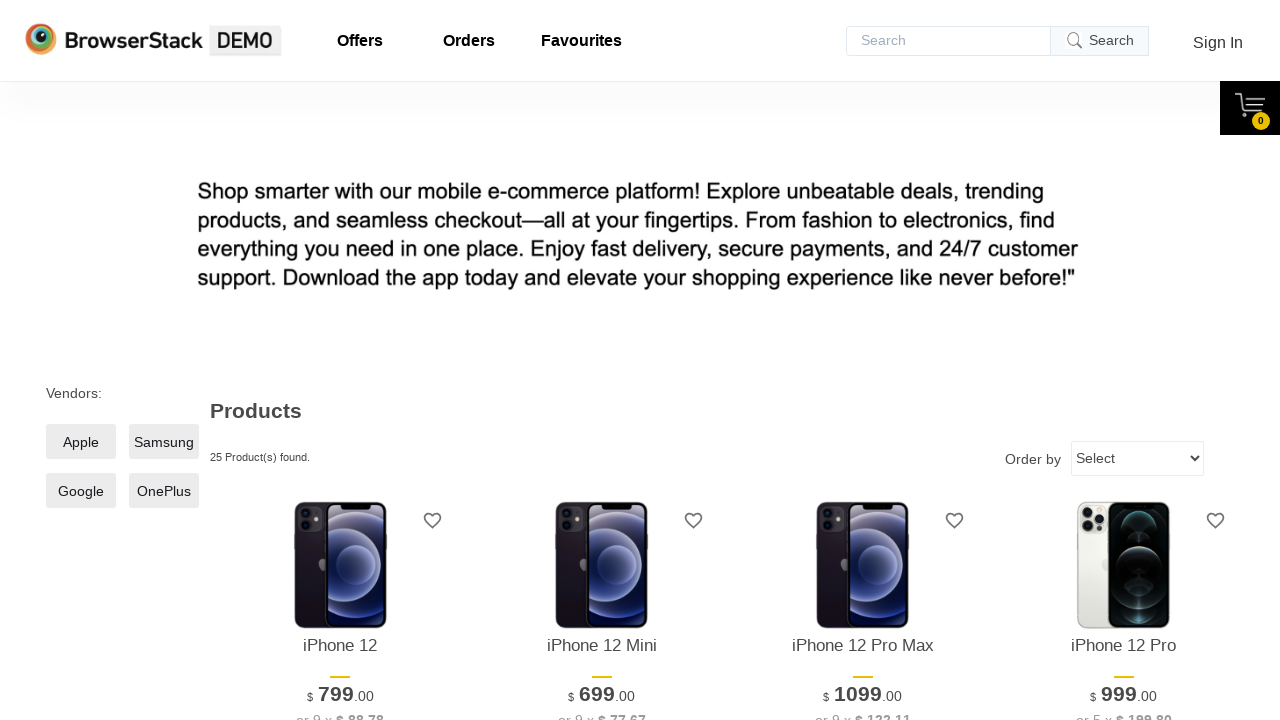

Retrieved product name from first listing: iPhone 12
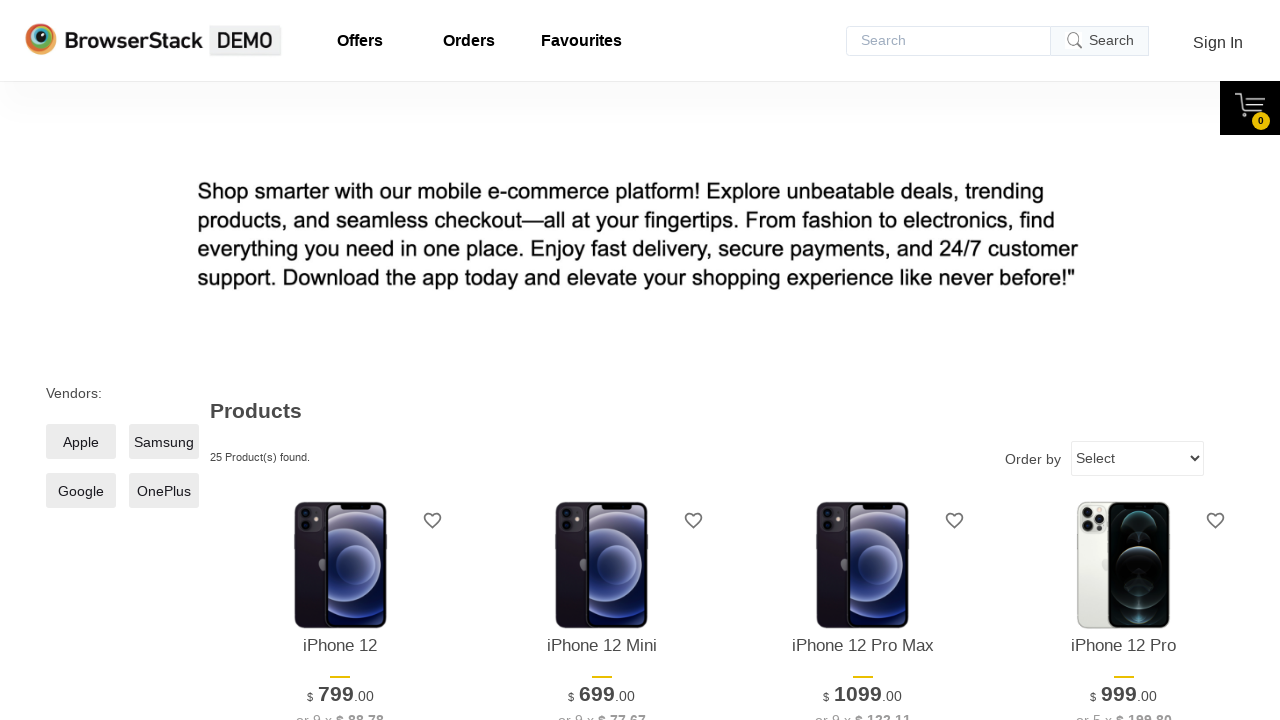

Clicked 'Add to cart' button for the first product at (340, 361) on xpath=//*[@id="1"]/div[4]
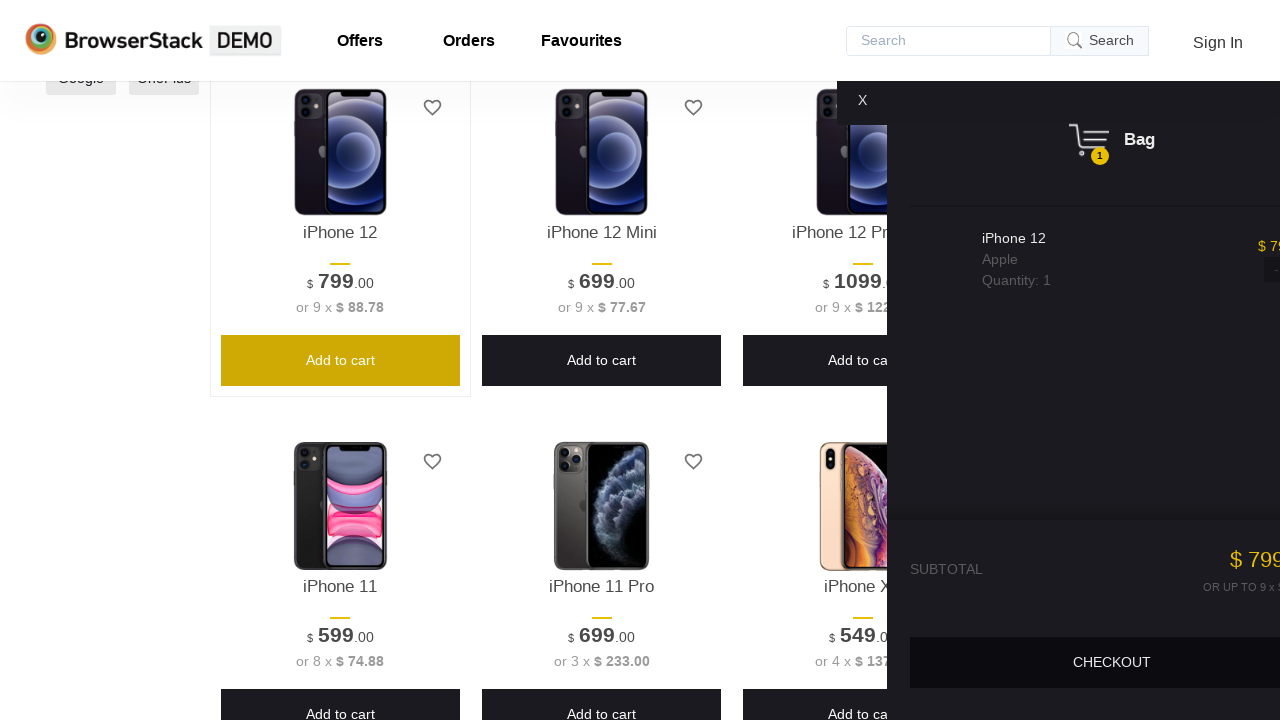

Waited for cart pane to appear
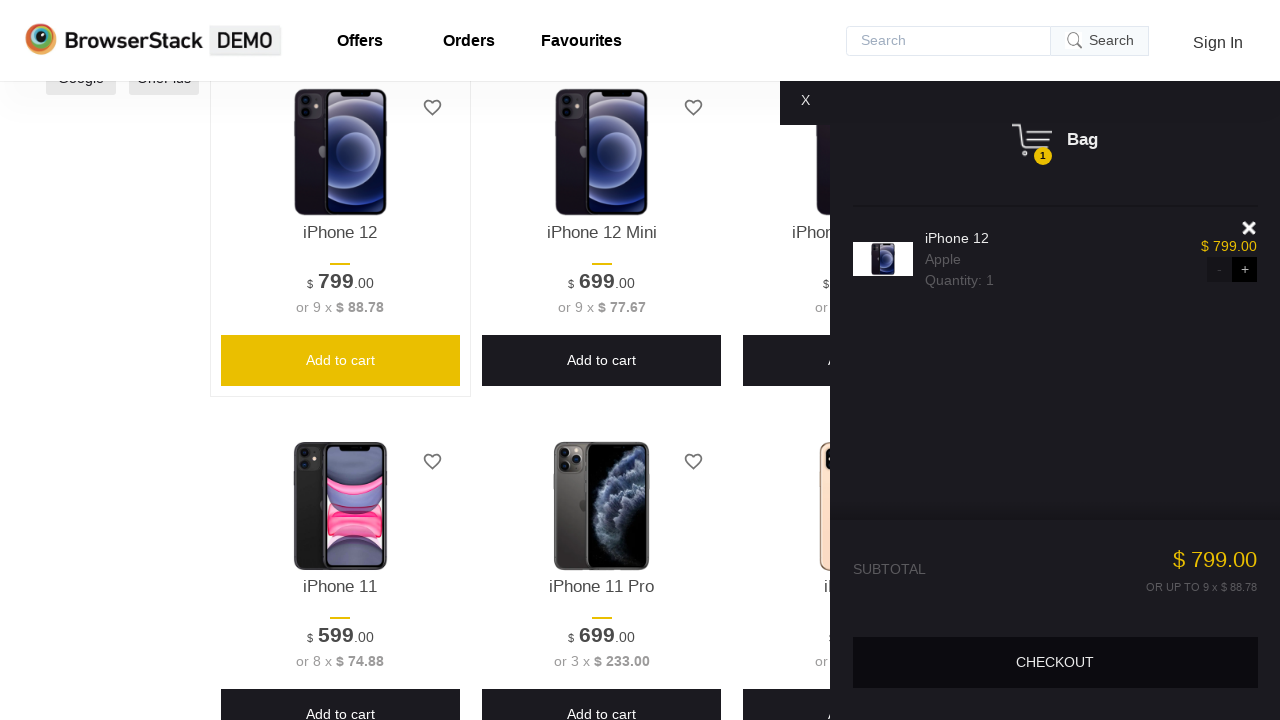

Retrieved product name from cart: iPhone 12
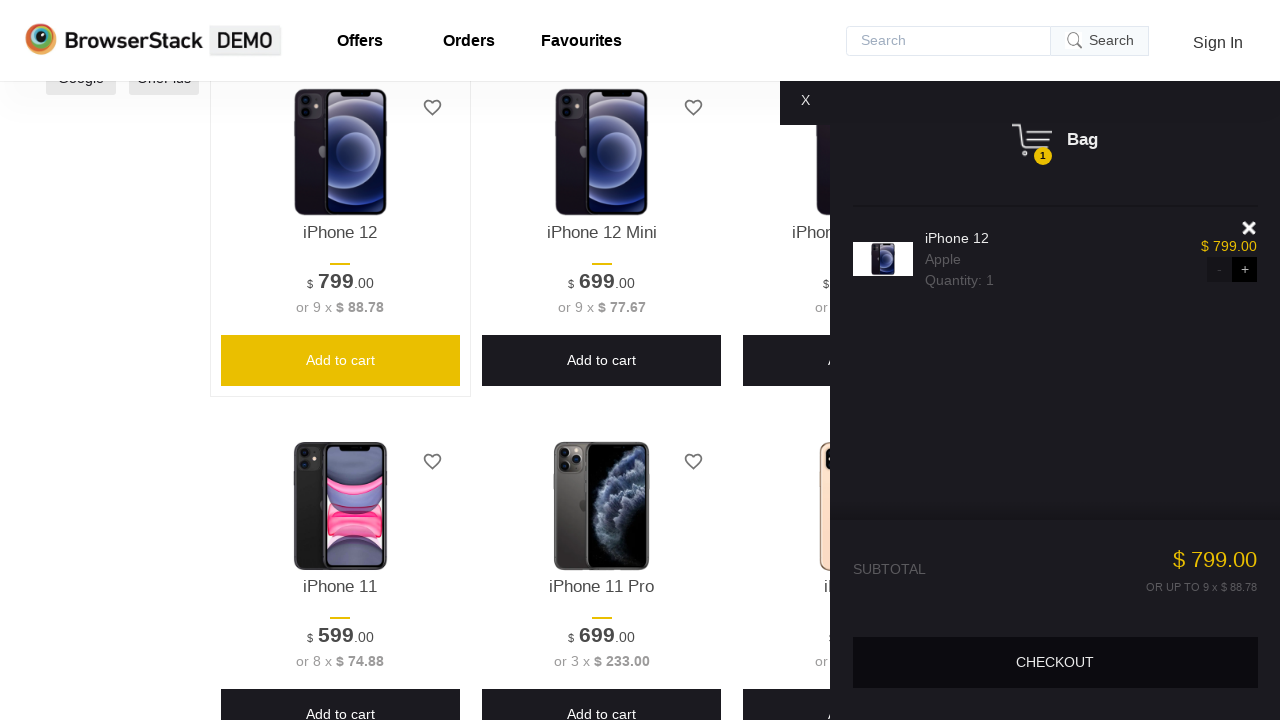

Verified product was added to cart - names match: iPhone 12
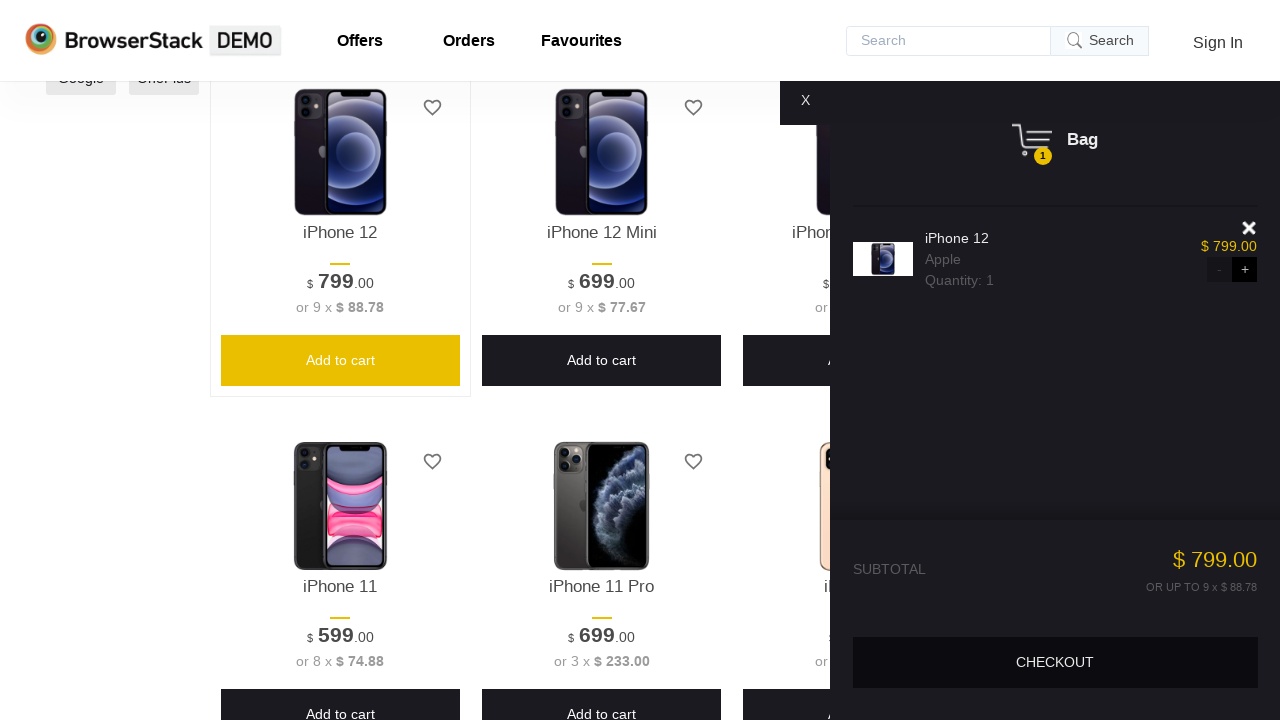

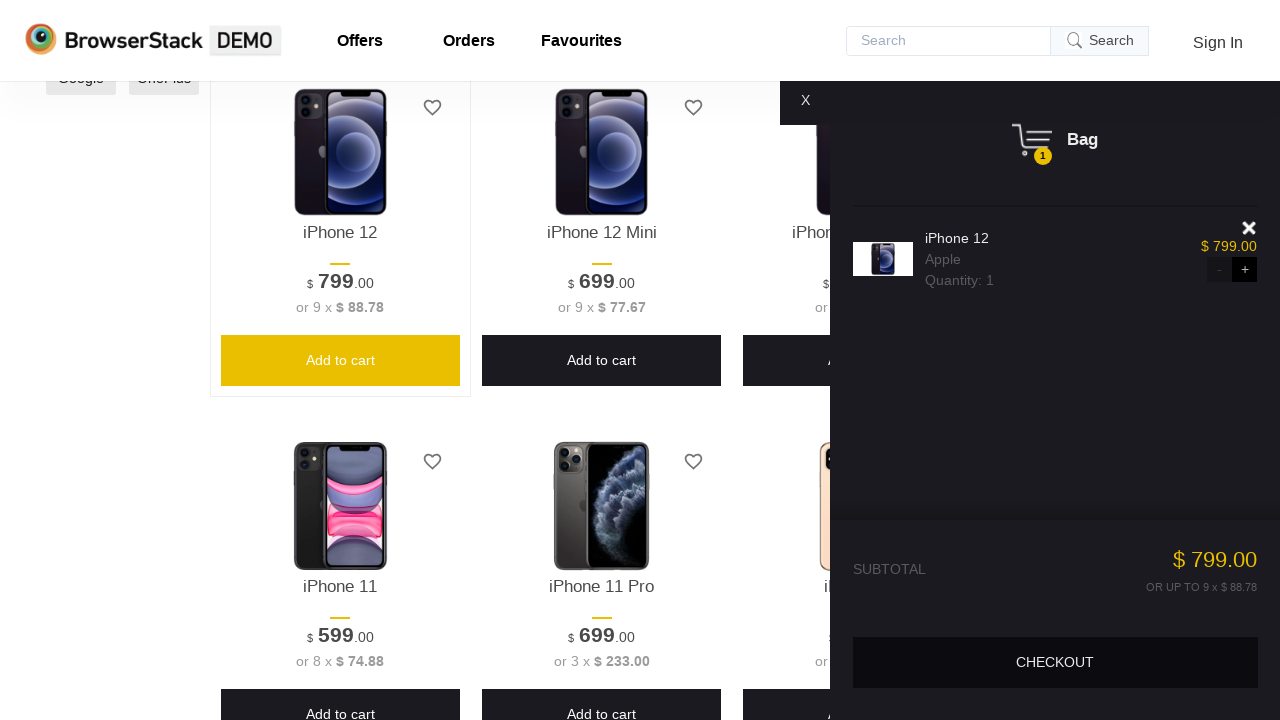